Tests dropdown selection using Playwright's select_option method to choose "Option 1" by visible text, then verifies the selection was made correctly.

Starting URL: https://the-internet.herokuapp.com/dropdown

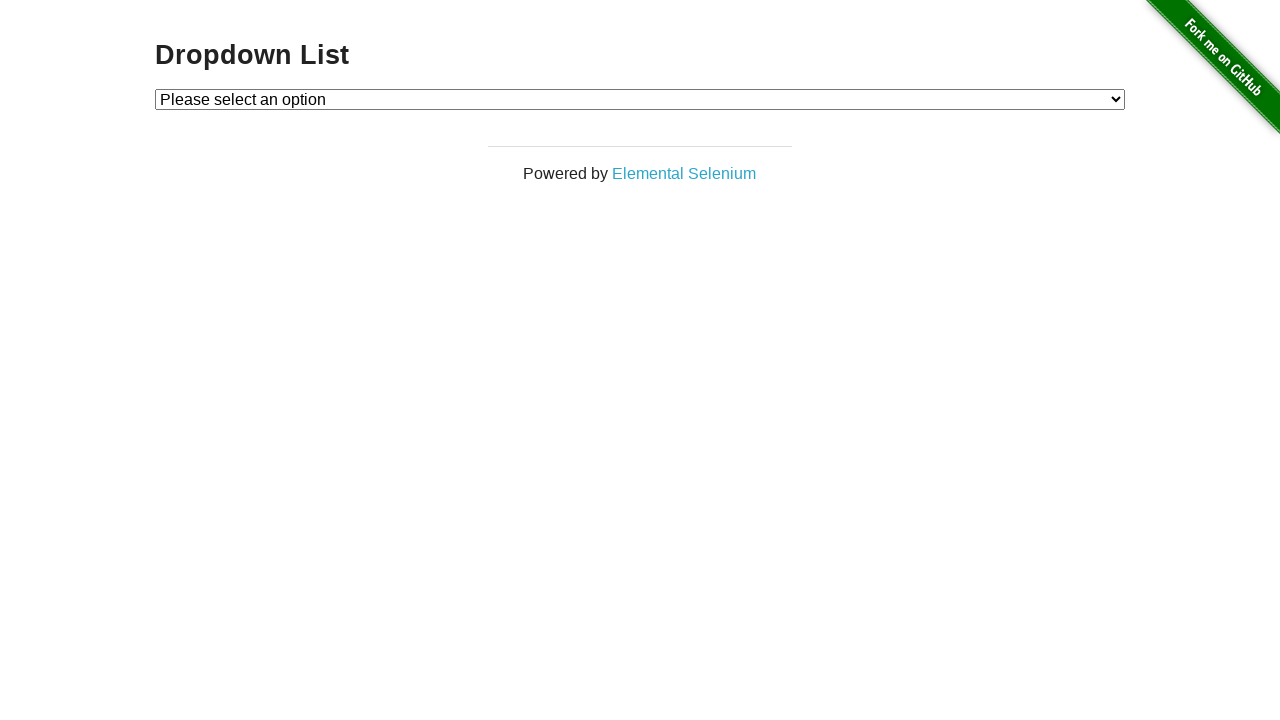

Waited for dropdown element to be visible
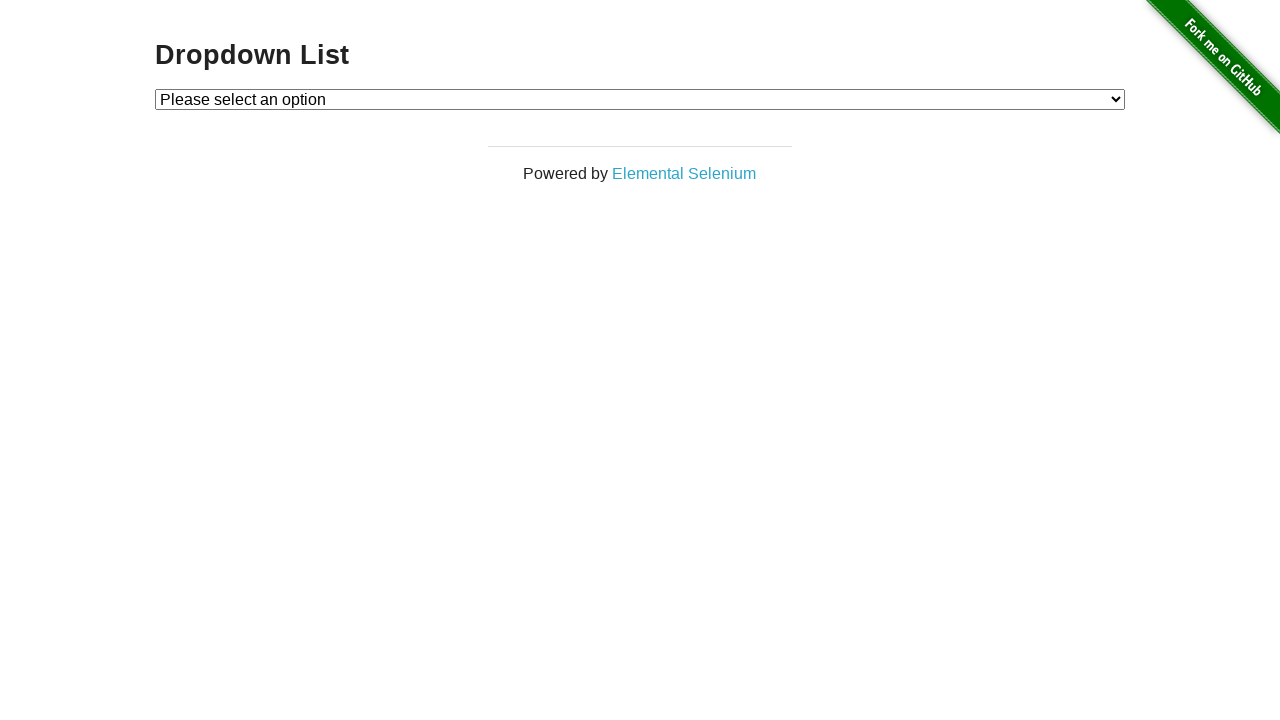

Selected 'Option 1' from dropdown by visible text on #dropdown
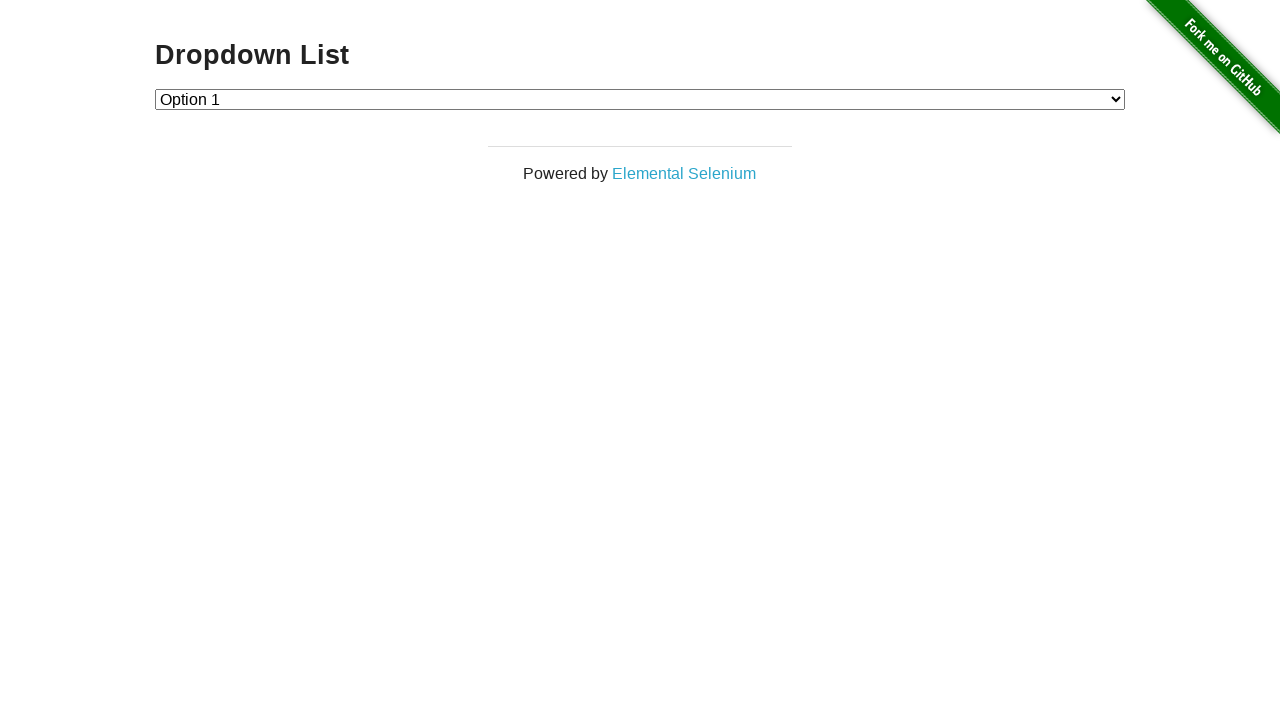

Retrieved the selected dropdown value
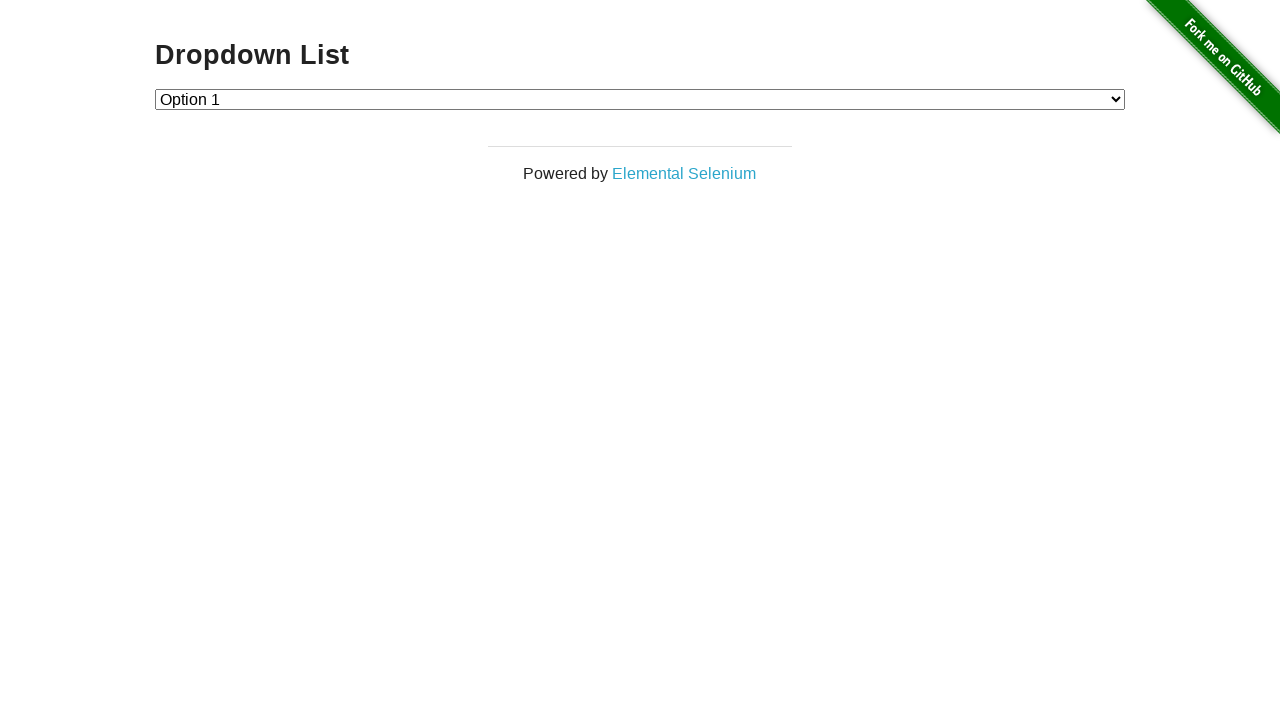

Verified that 'Option 1' (value '1') was correctly selected
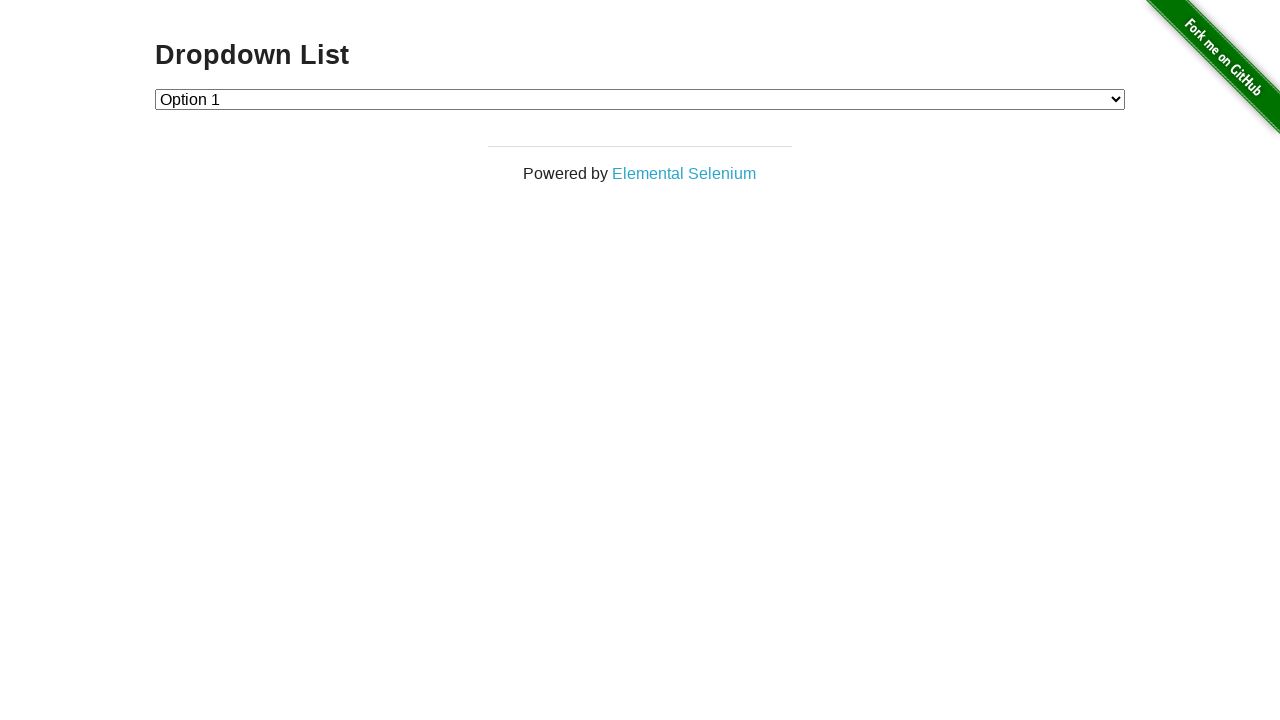

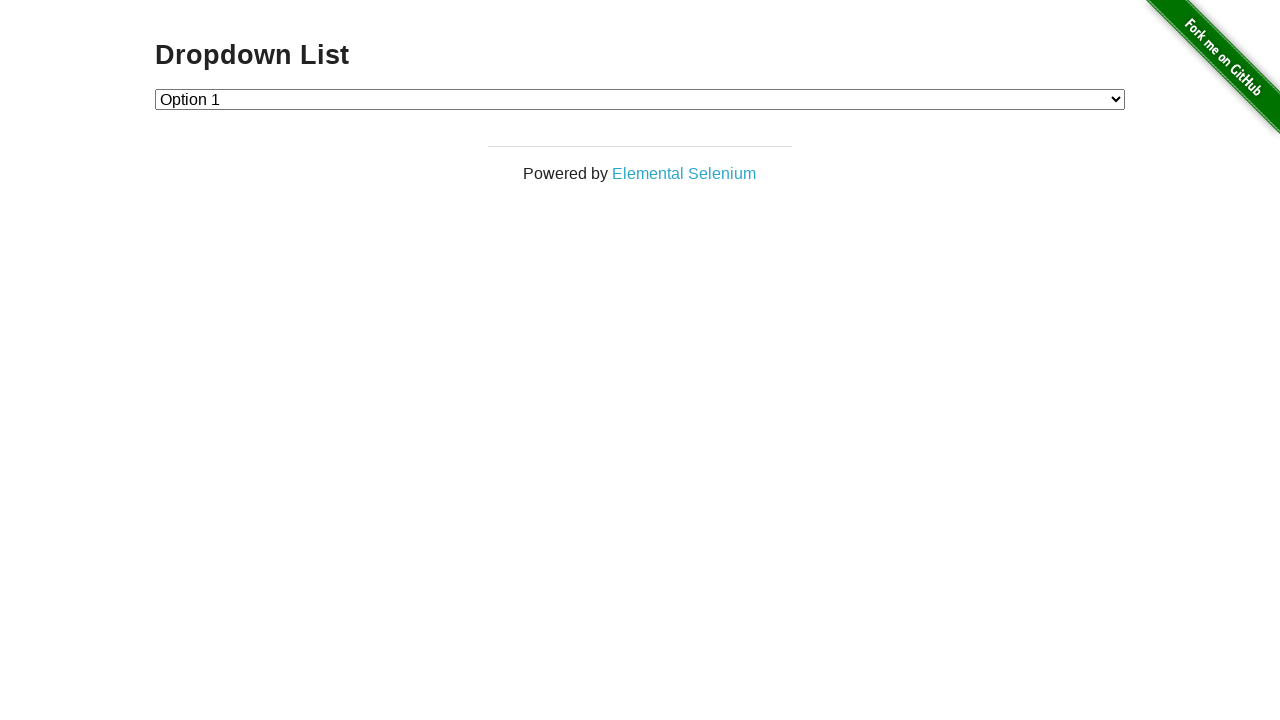